Fills out the complete form including name, checkboxes, radio button, dropdown, and submits to verify thank you message

Starting URL: https://devexpress.github.io/testcafe/example/

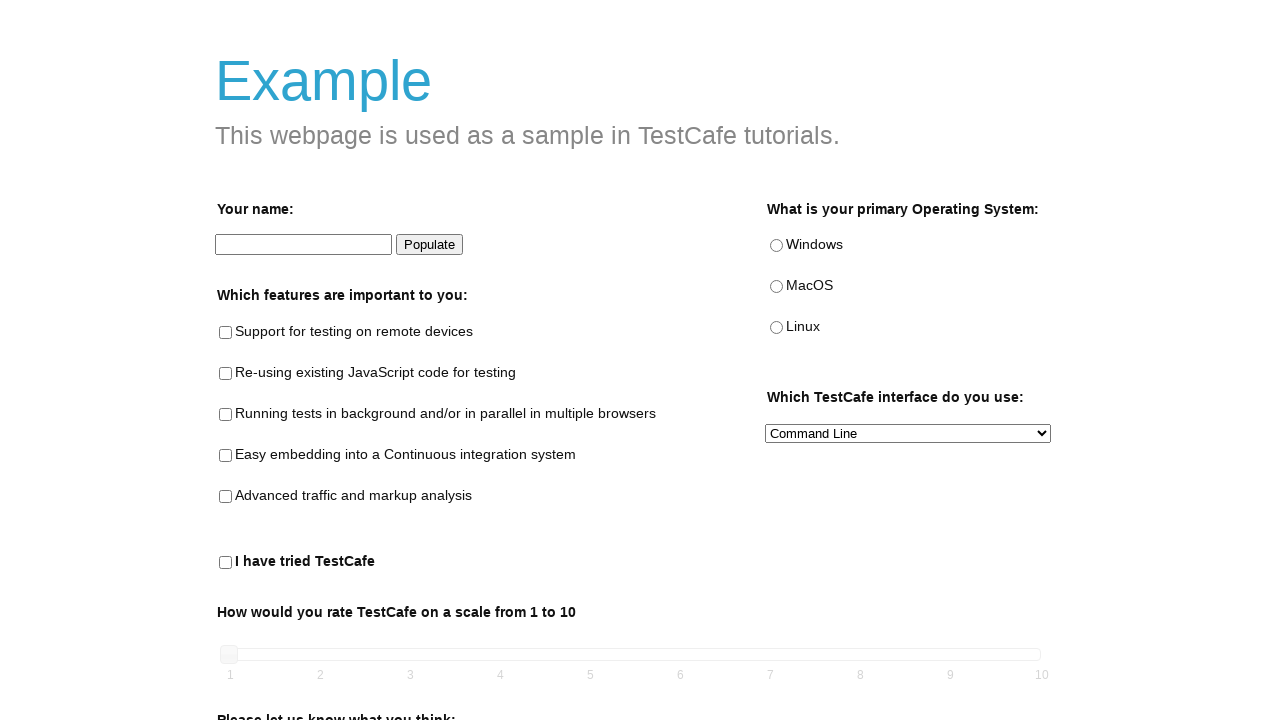

Filled name input field with 'Netanel' on internal:testid=[data-testid="name-input"s]
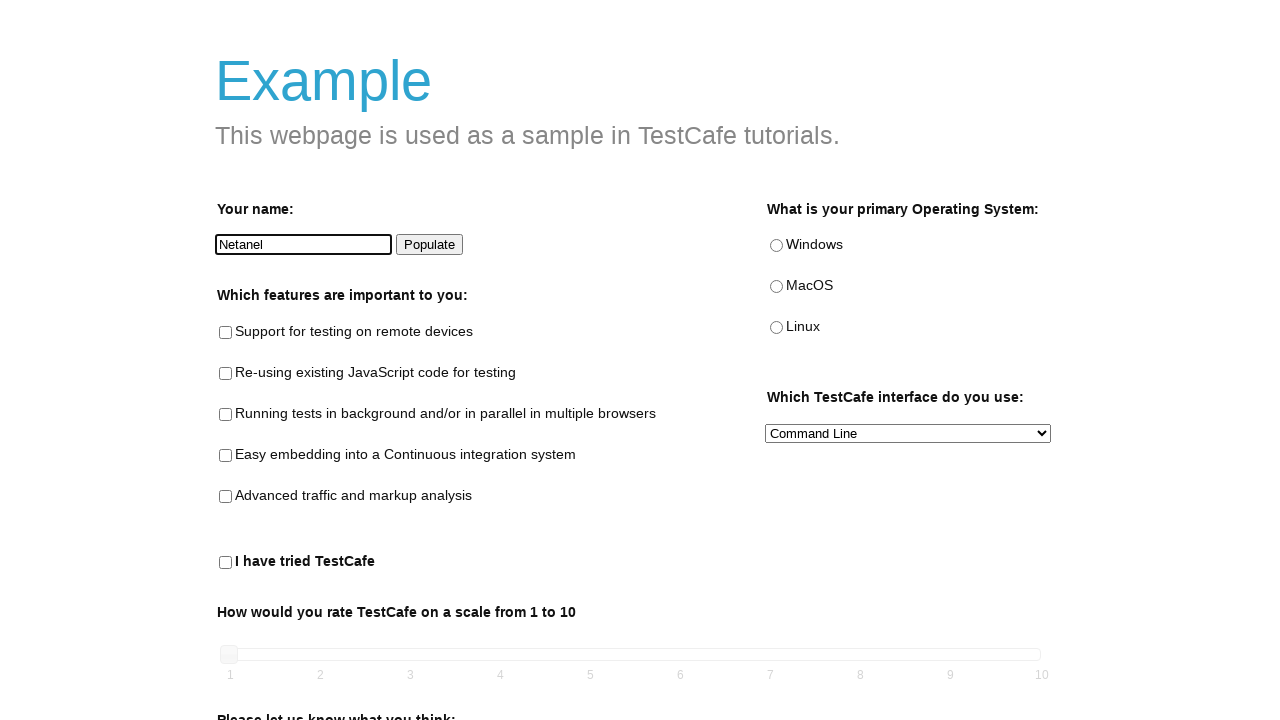

Clicked on 'Support for testing on remote' checkbox at (226, 333) on internal:text="Support for testing on remote"i
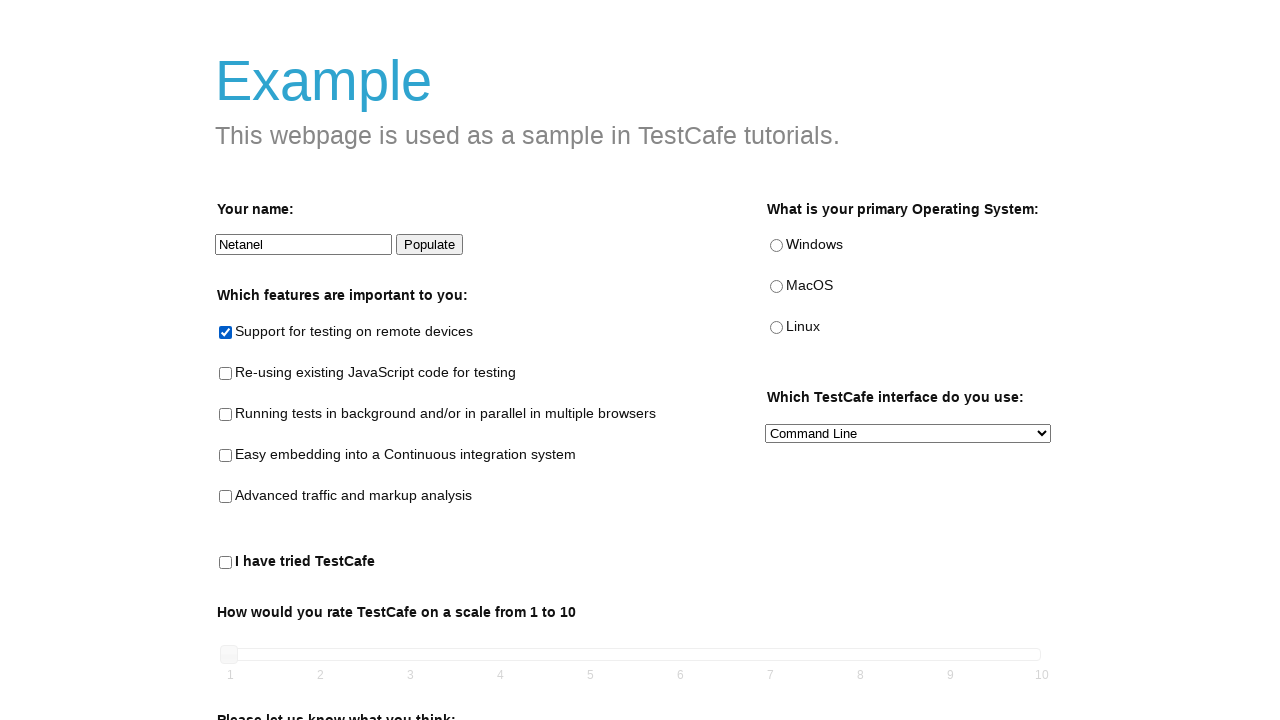

Checked parallel testing checkbox at (226, 415) on internal:testid=[data-testid="parallel-testing-checkbox"s]
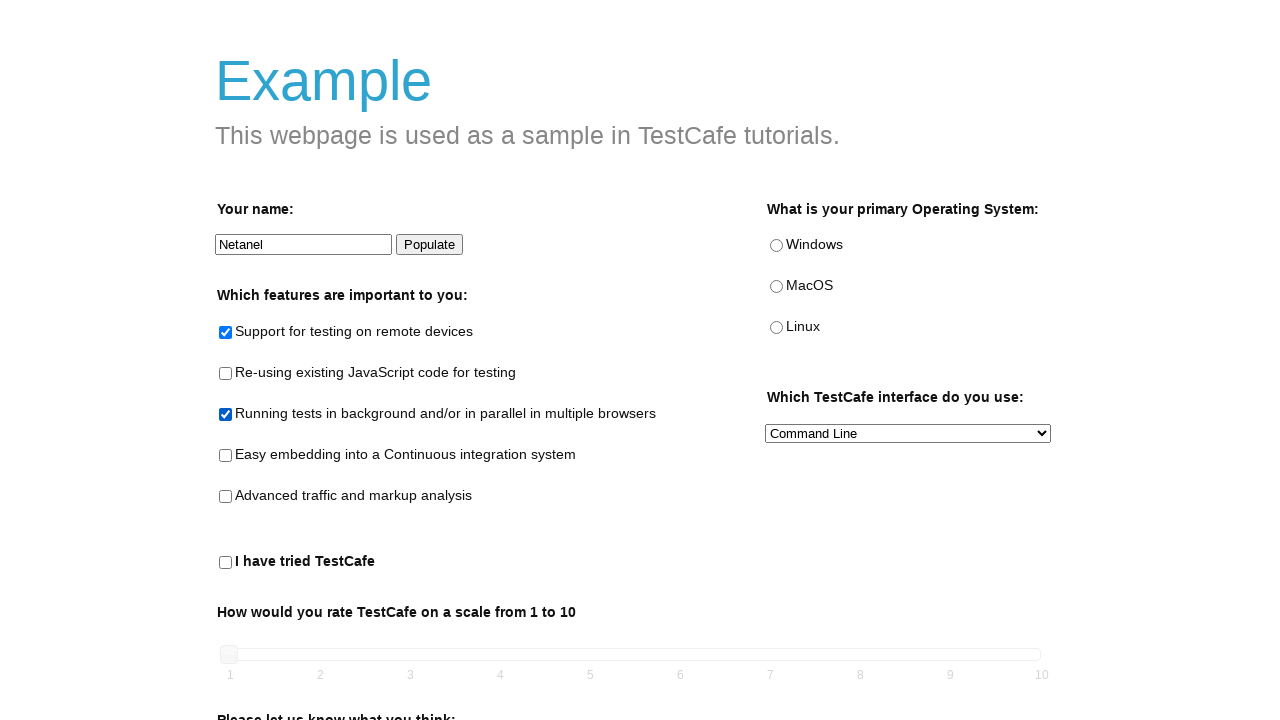

Checked analysis checkbox at (226, 497) on internal:testid=[data-testid="analysis-checkbox"s]
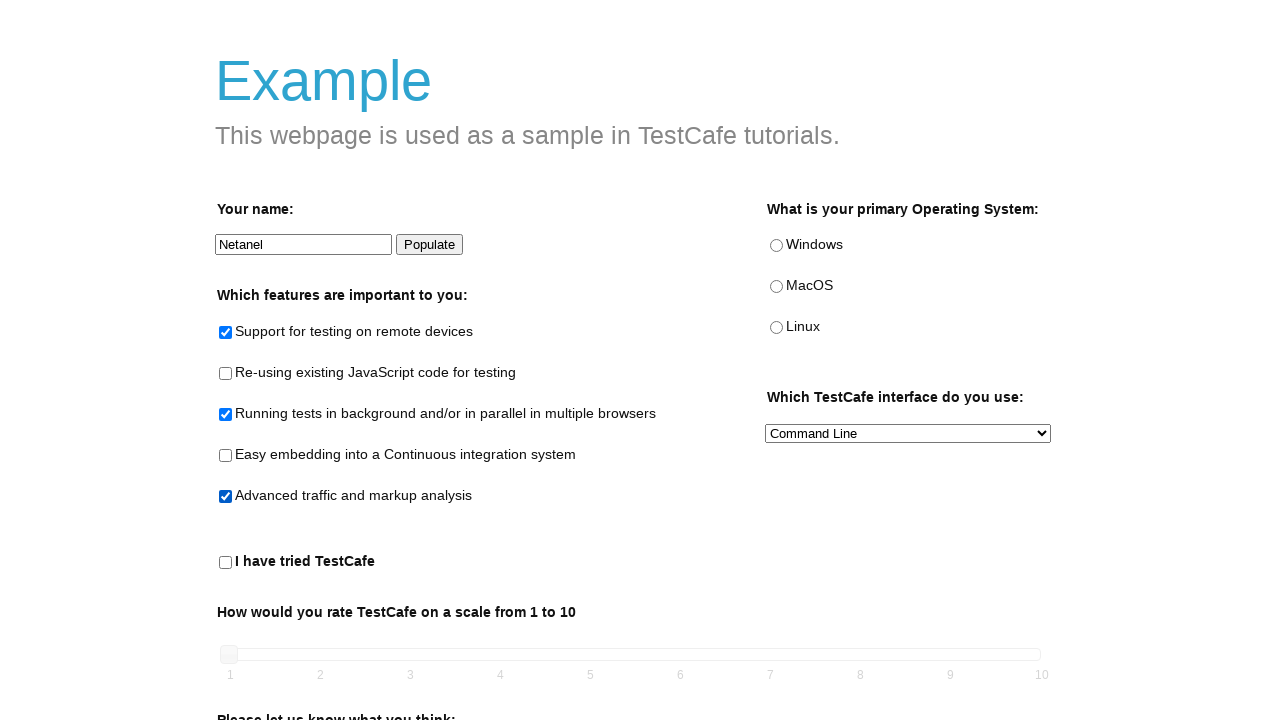

Selected MacOS radio button at (776, 287) on internal:testid=[data-testid="macos-radio"s]
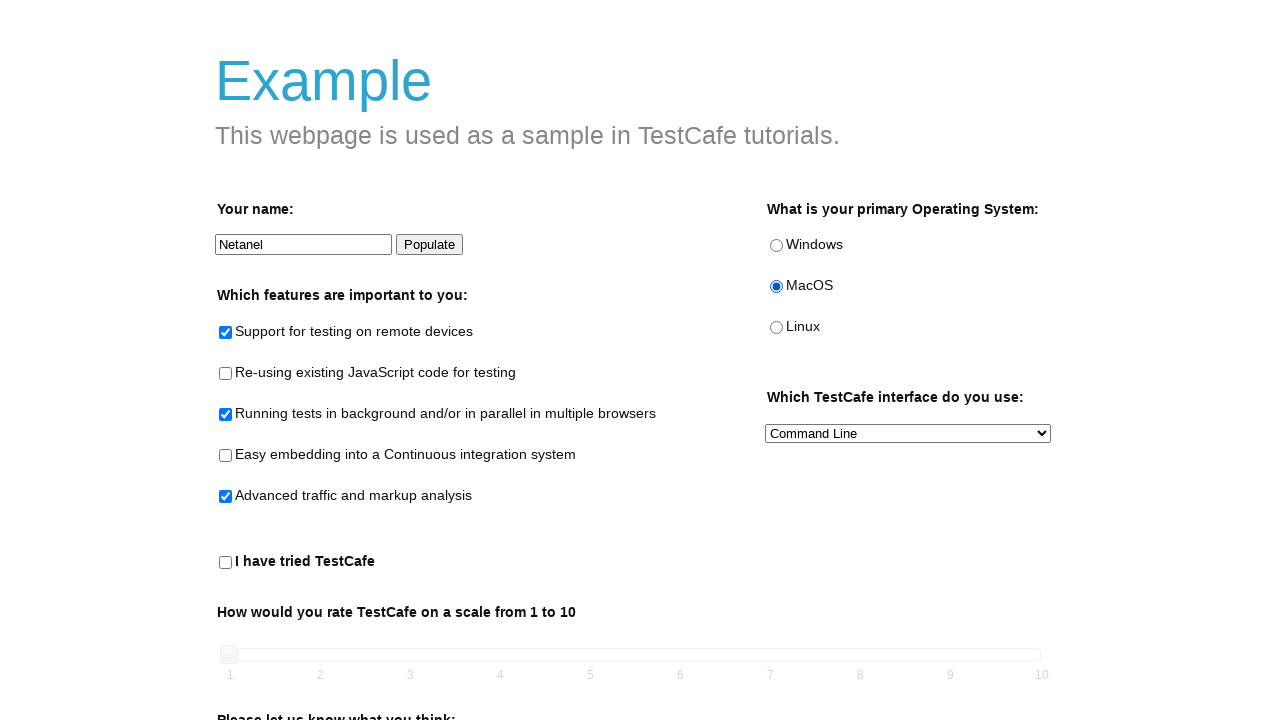

Selected 'JavaScript API' from preferred interface dropdown on internal:testid=[data-testid="preferred-interface-select"s]
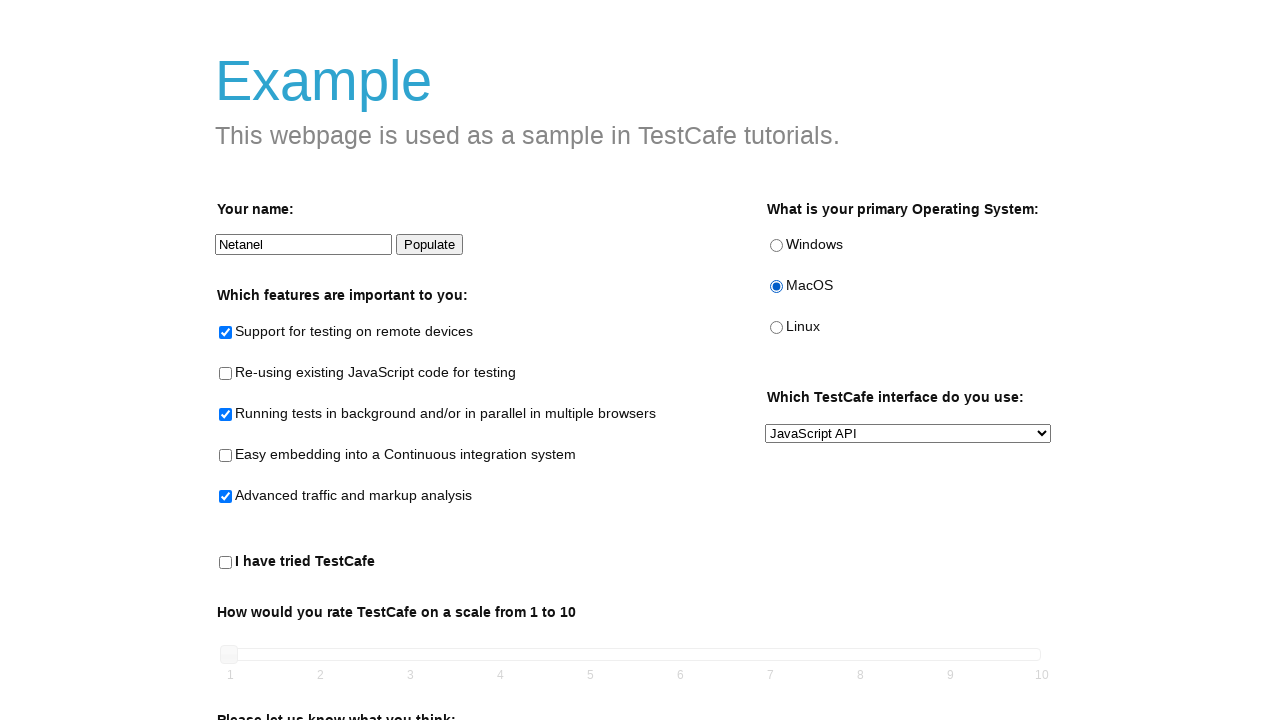

Checked 'tried testcafe' checkbox at (226, 563) on internal:testid=[data-testid="tried-testcafe-checkbox"s]
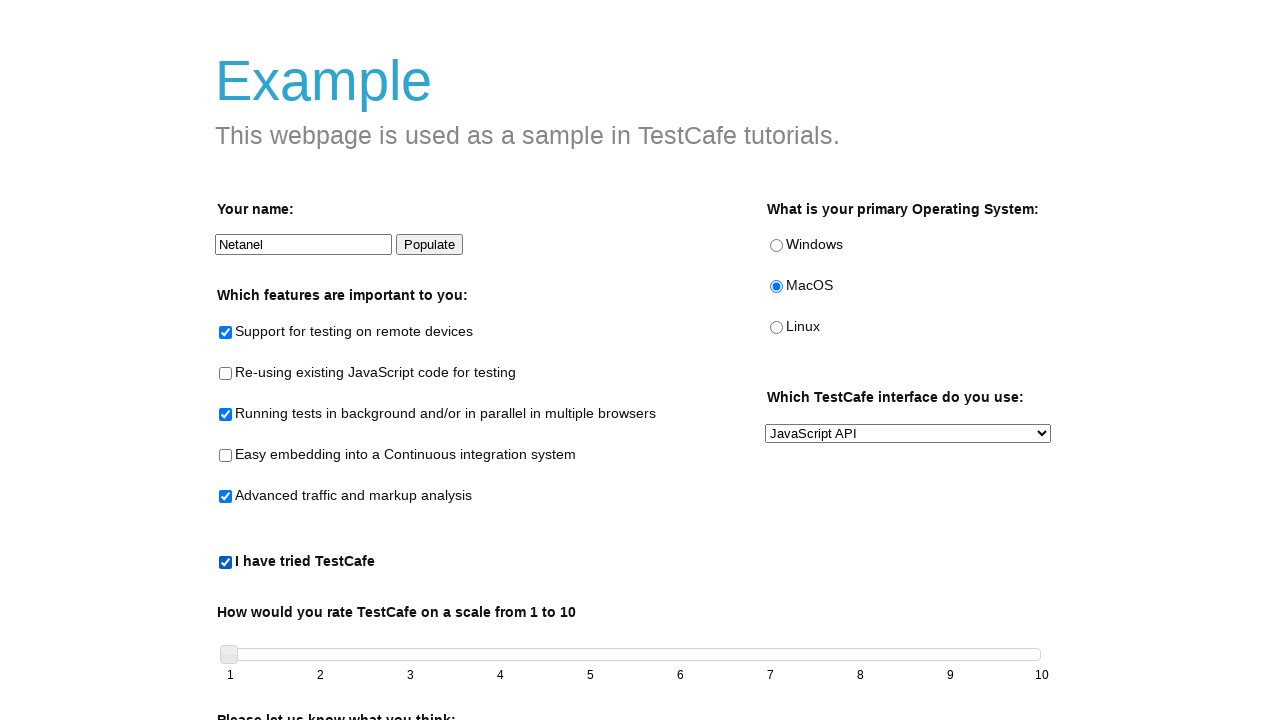

Clicked submit button to submit form at (265, 675) on internal:testid=[data-testid="submit-button"s]
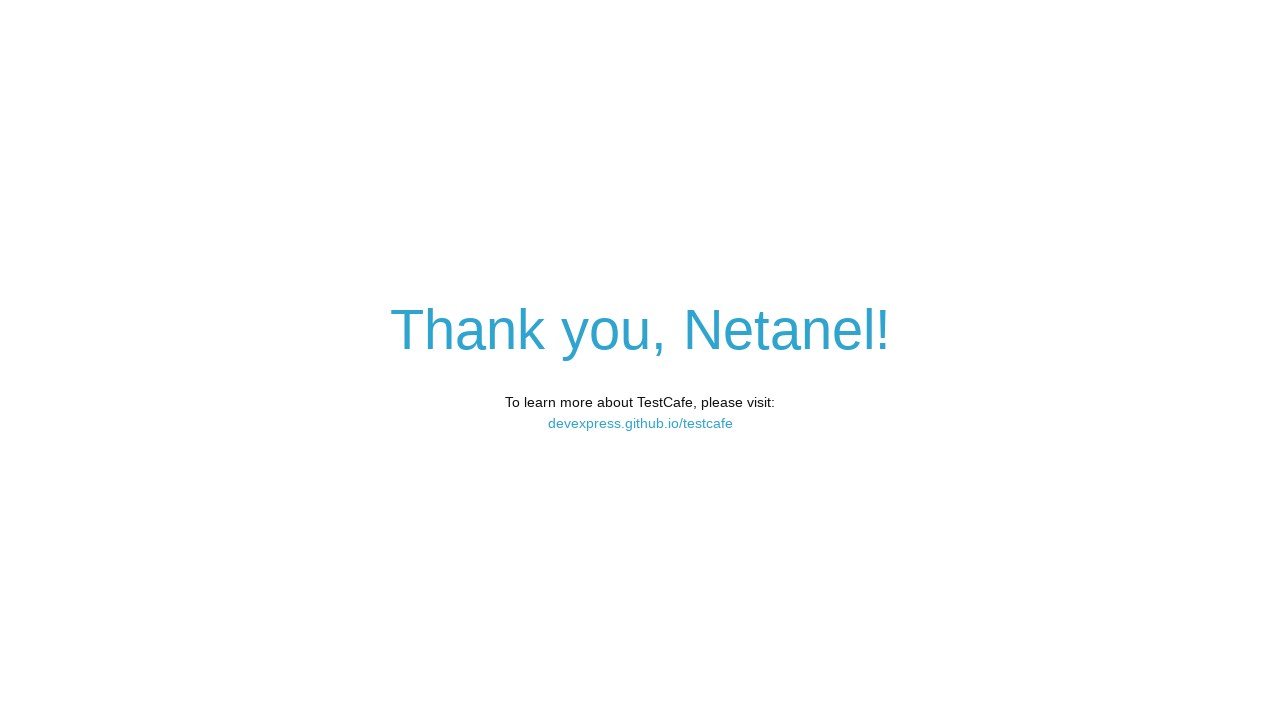

Thank you message appeared confirming successful form submission
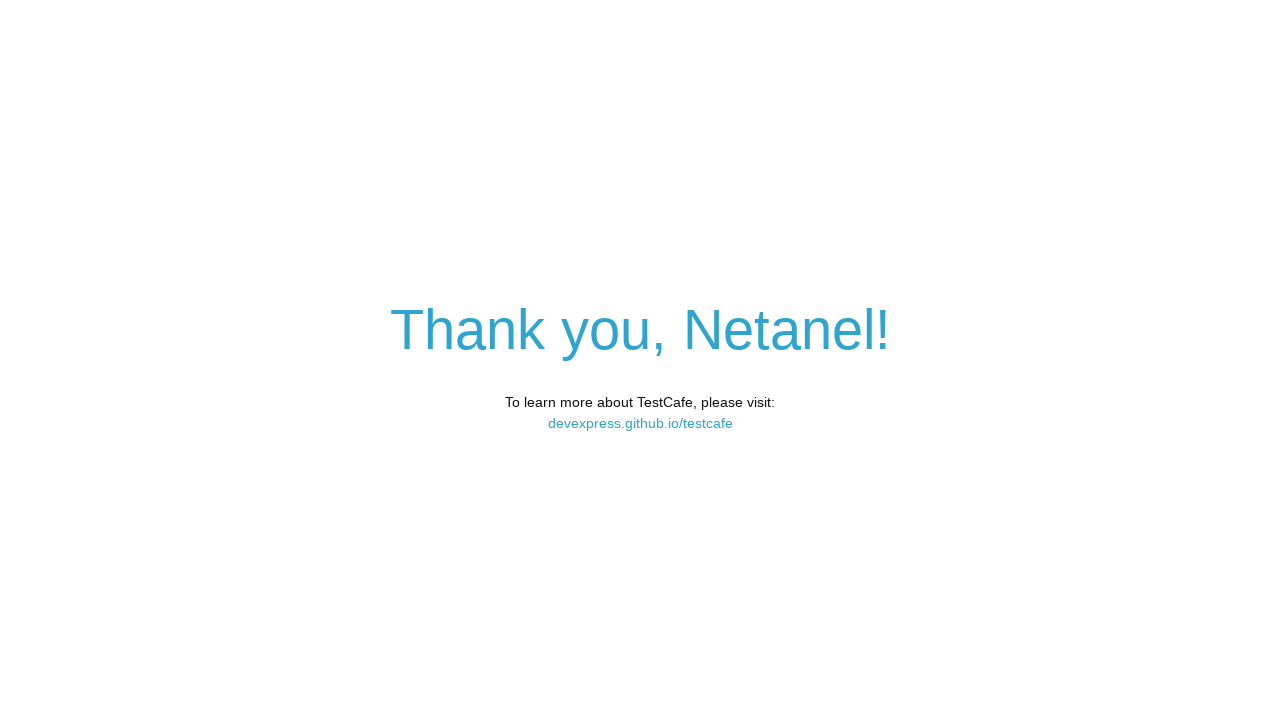

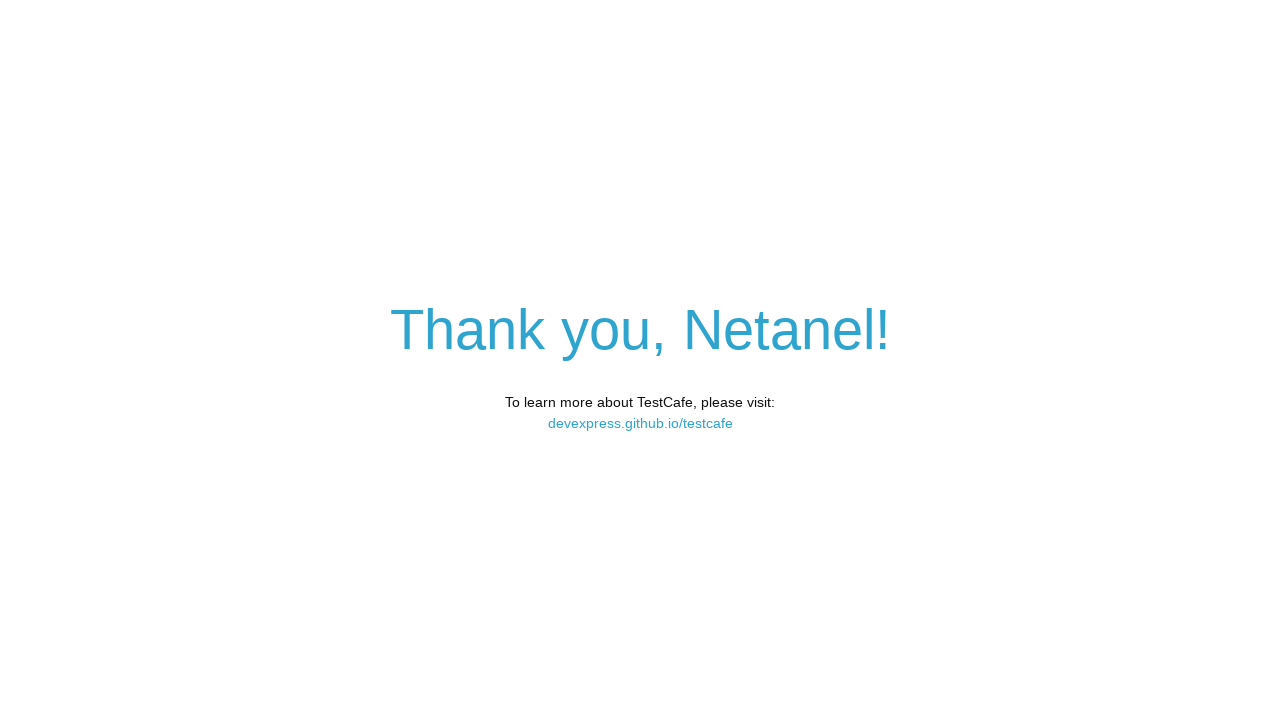